Verifies that the title of the second most popular course on the LMS website matches "Email Marketing Strategies"

Starting URL: https://alchemy.hguy.co/lms

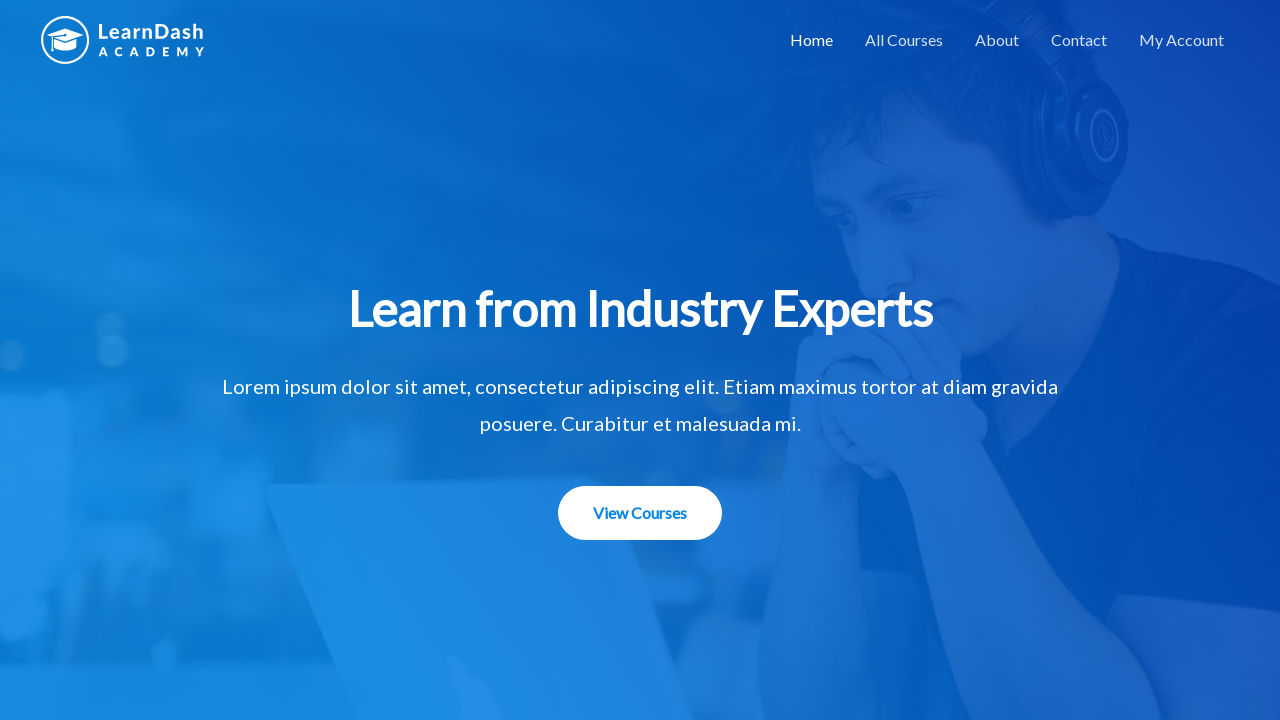

Located all course title elements with selector 'h3.entry-title'
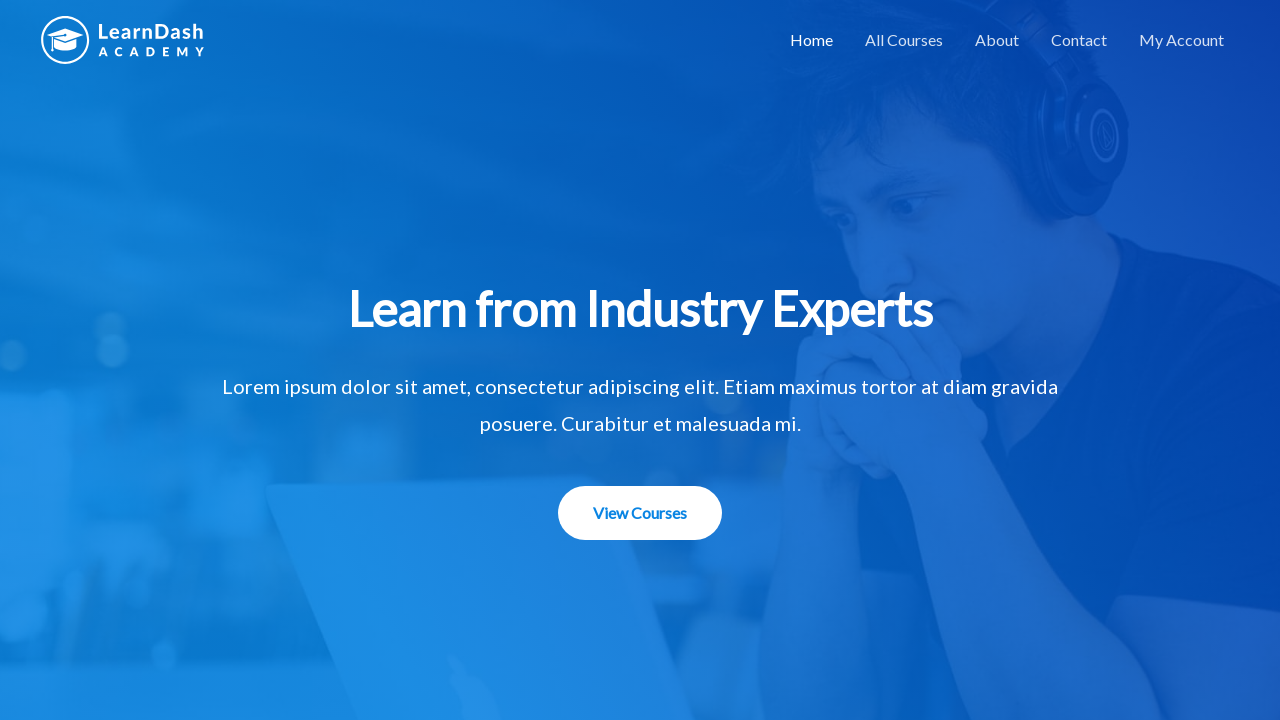

Retrieved the second course element from the list
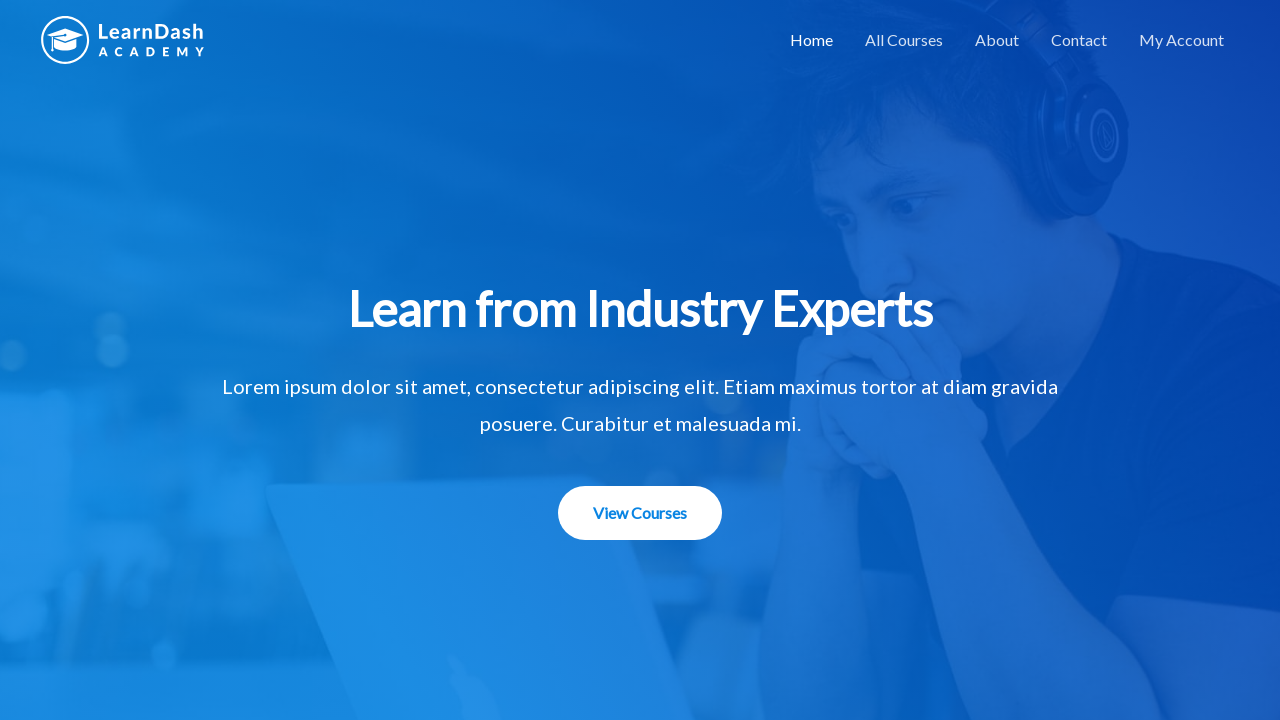

Scrolled the second course element into view
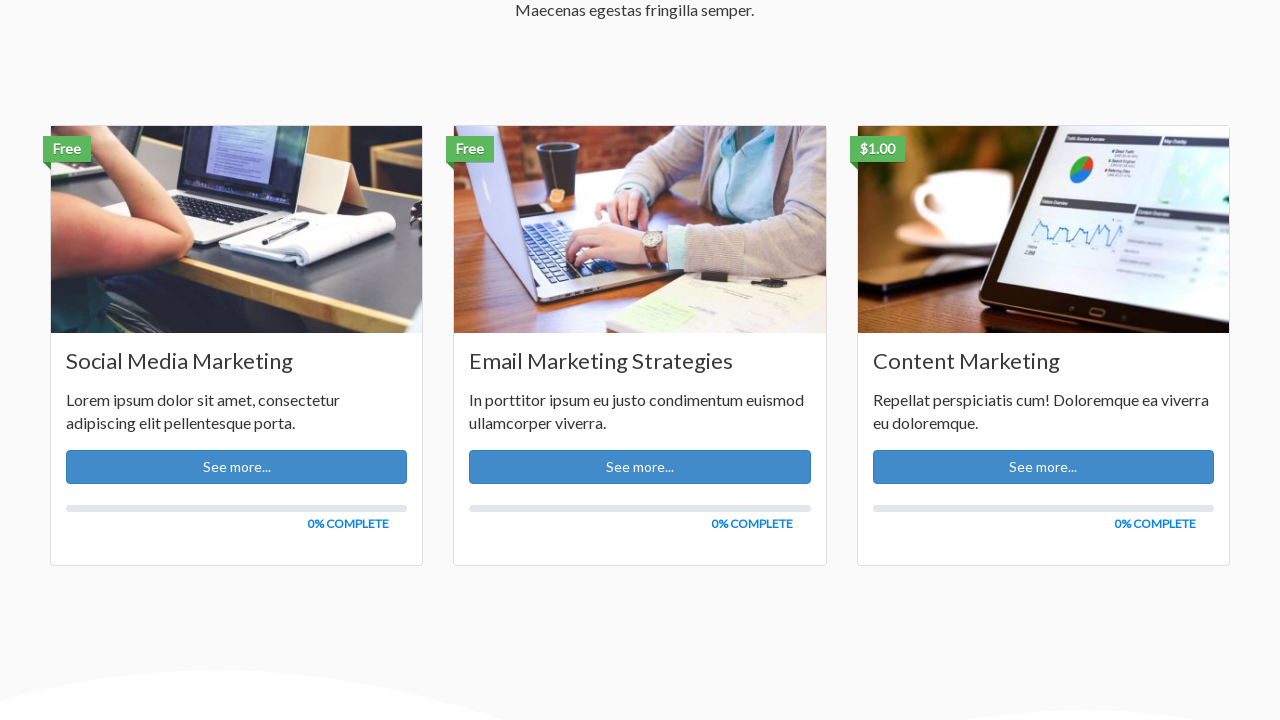

Retrieved second course title text: 'Email Marketing Strategies'
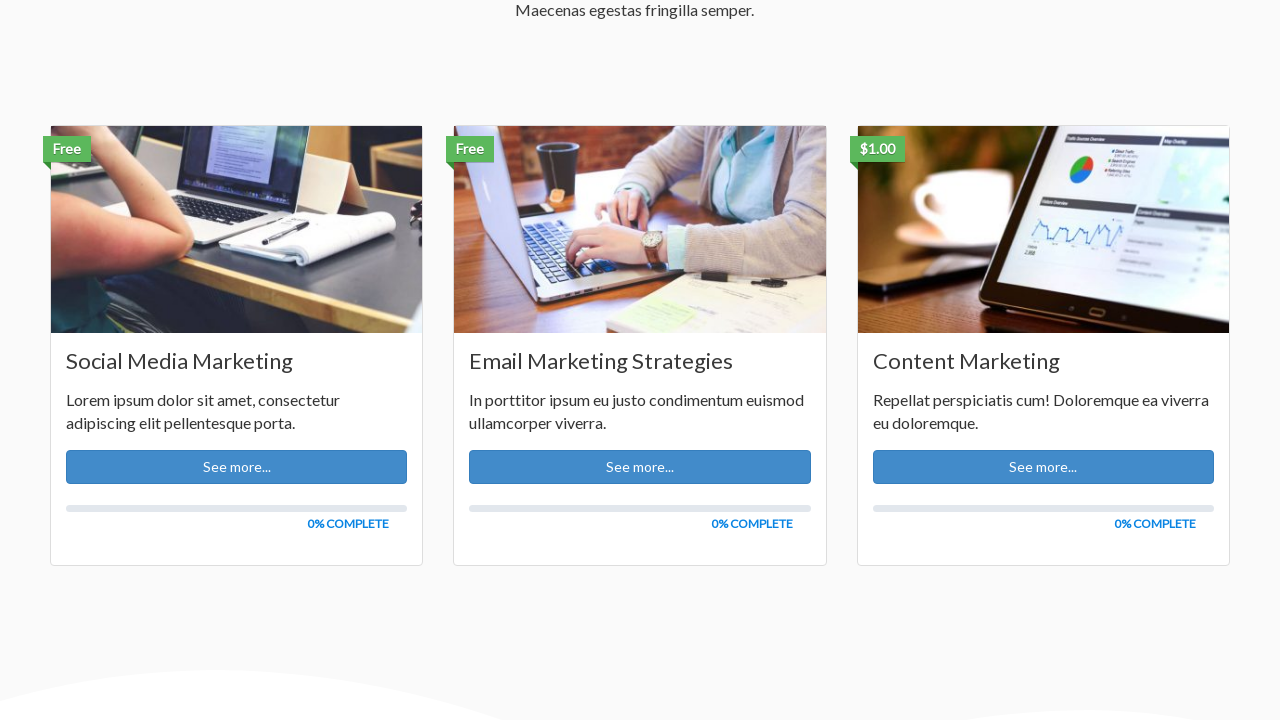

Verified second course title matches 'Email Marketing Strategies'
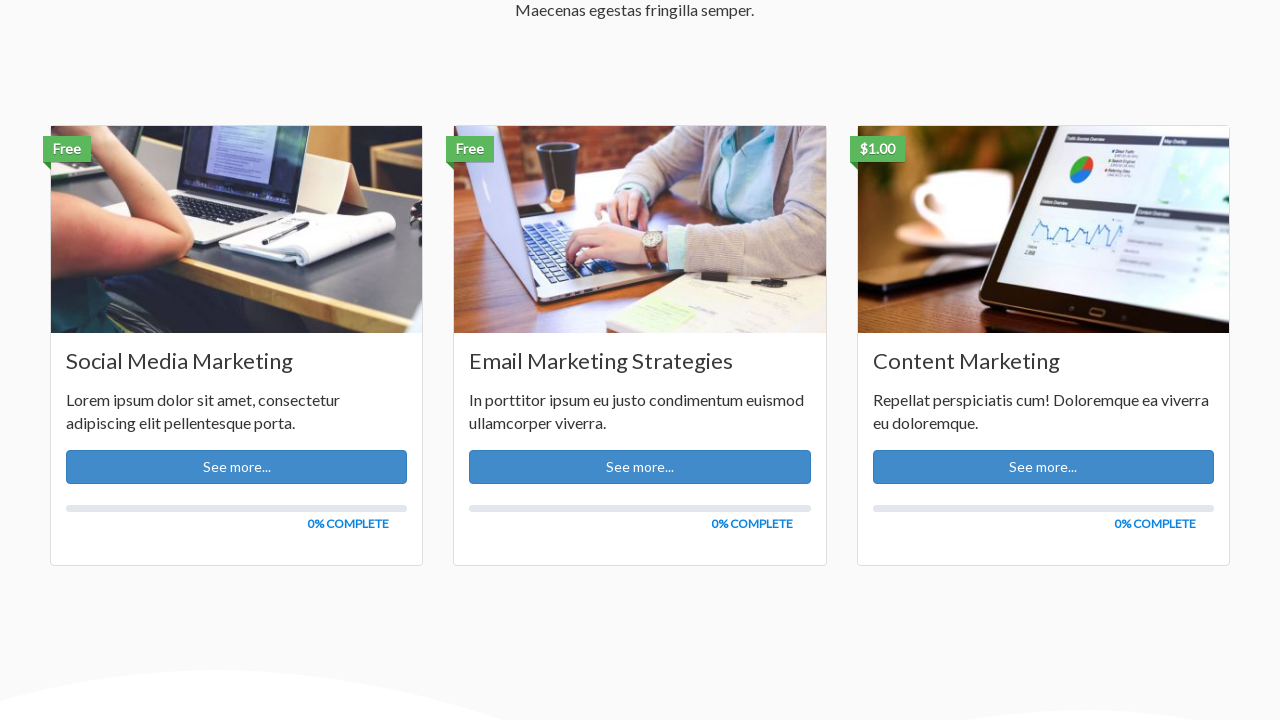

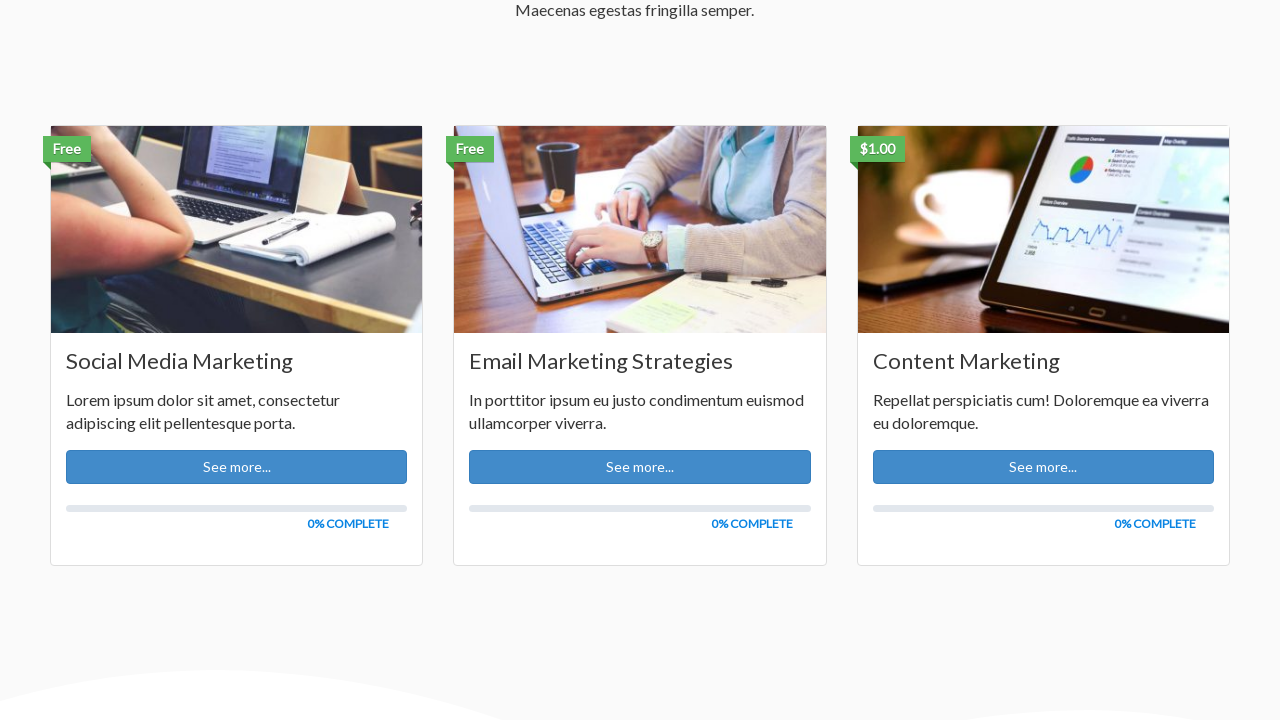